Tests keyboard action functionality by sending the ALT key press to a page that detects key presses

Starting URL: https://the-internet.herokuapp.com/key_presses

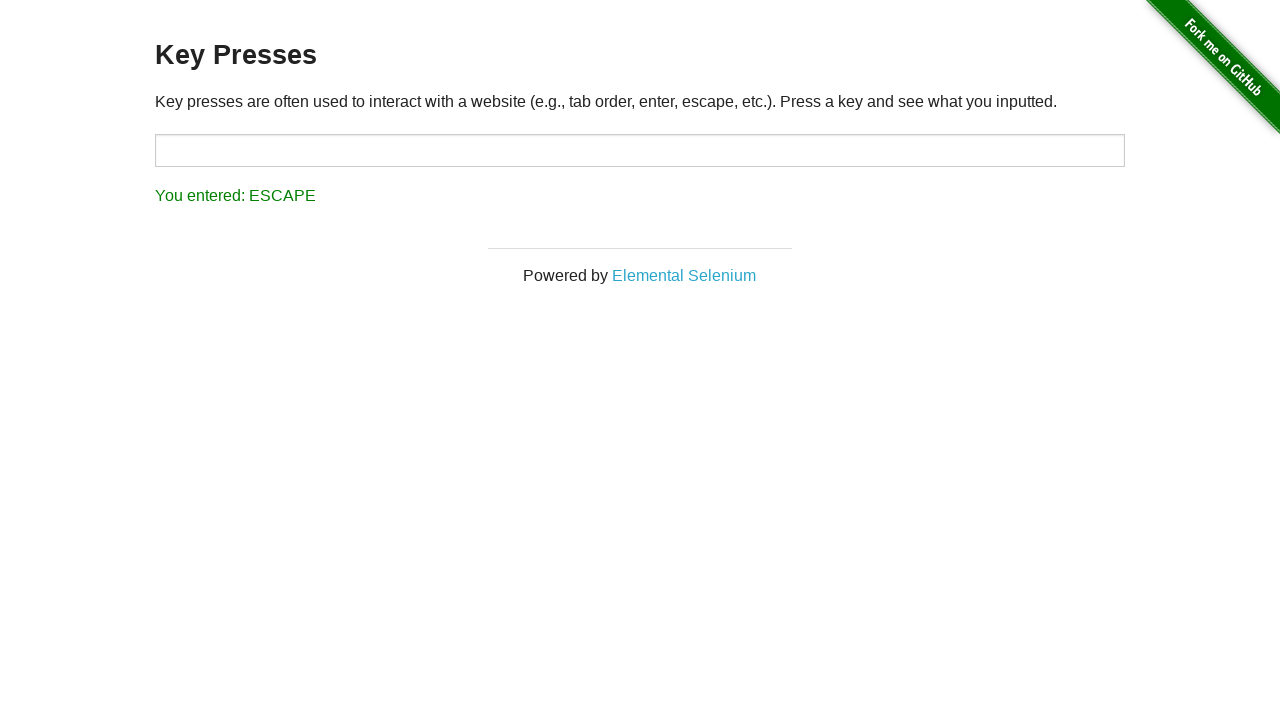

Navigated to key presses test page
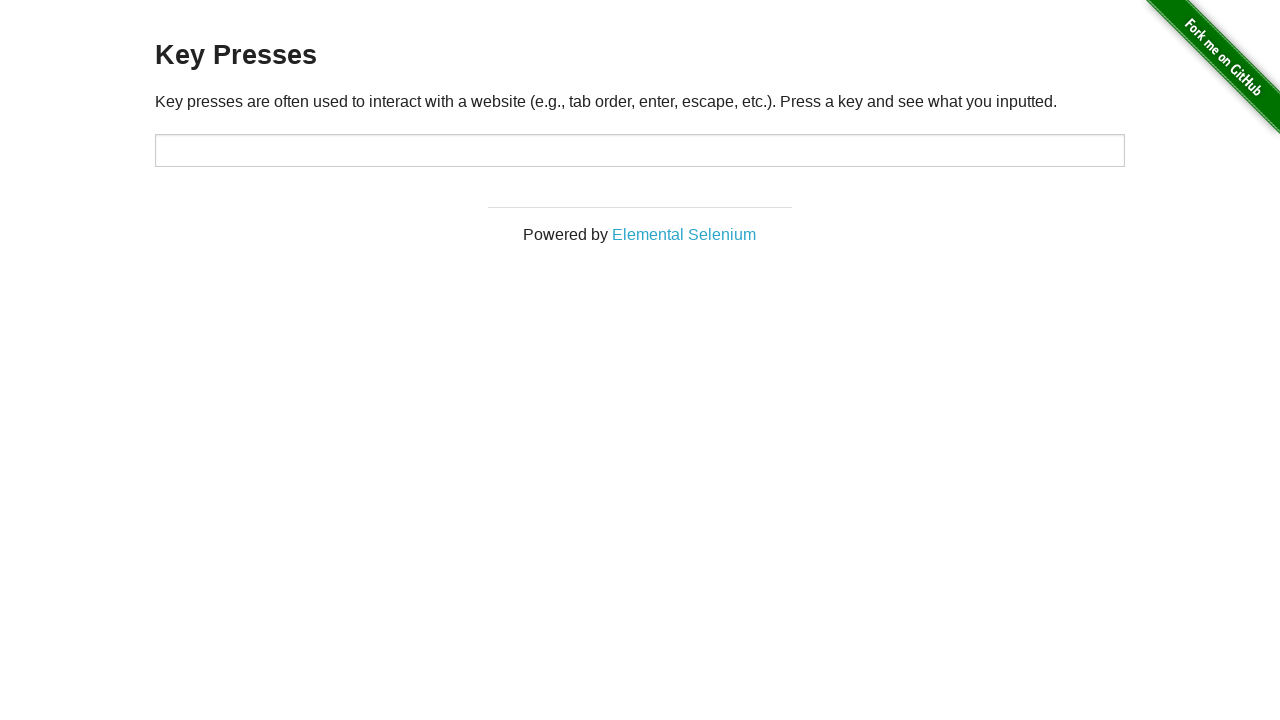

Pressed ALT key
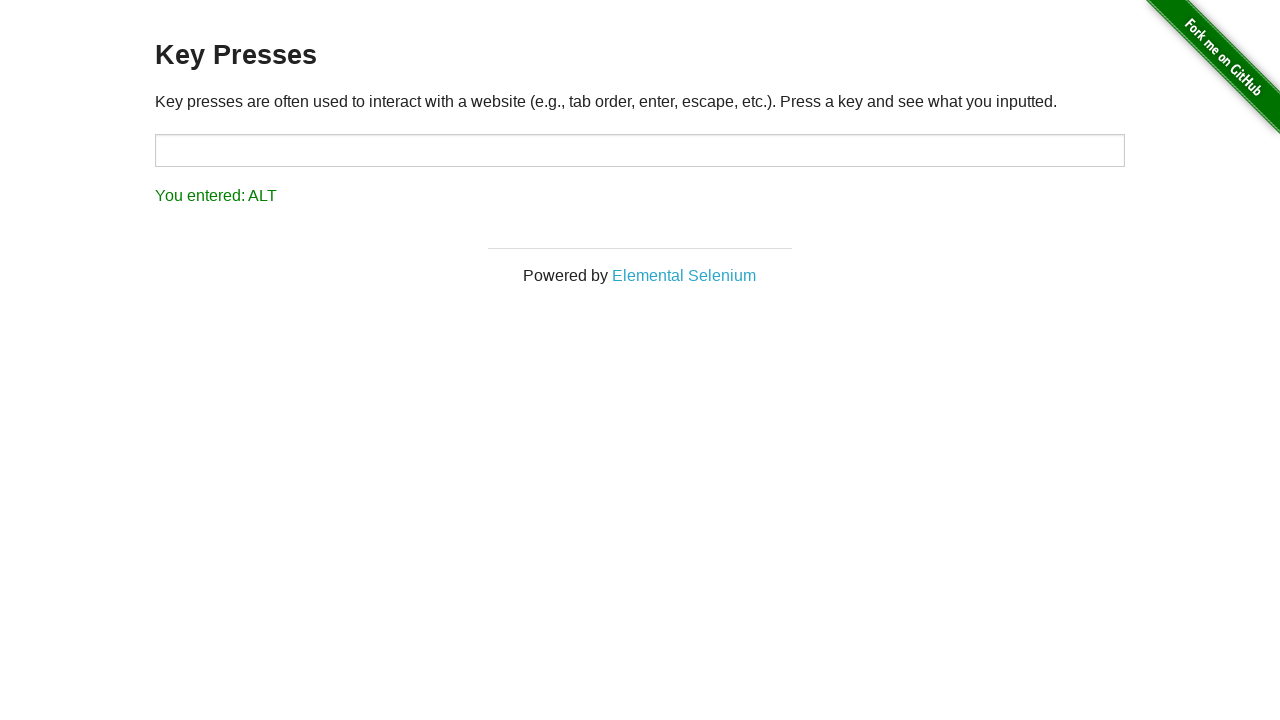

Waited 500ms for key press to register
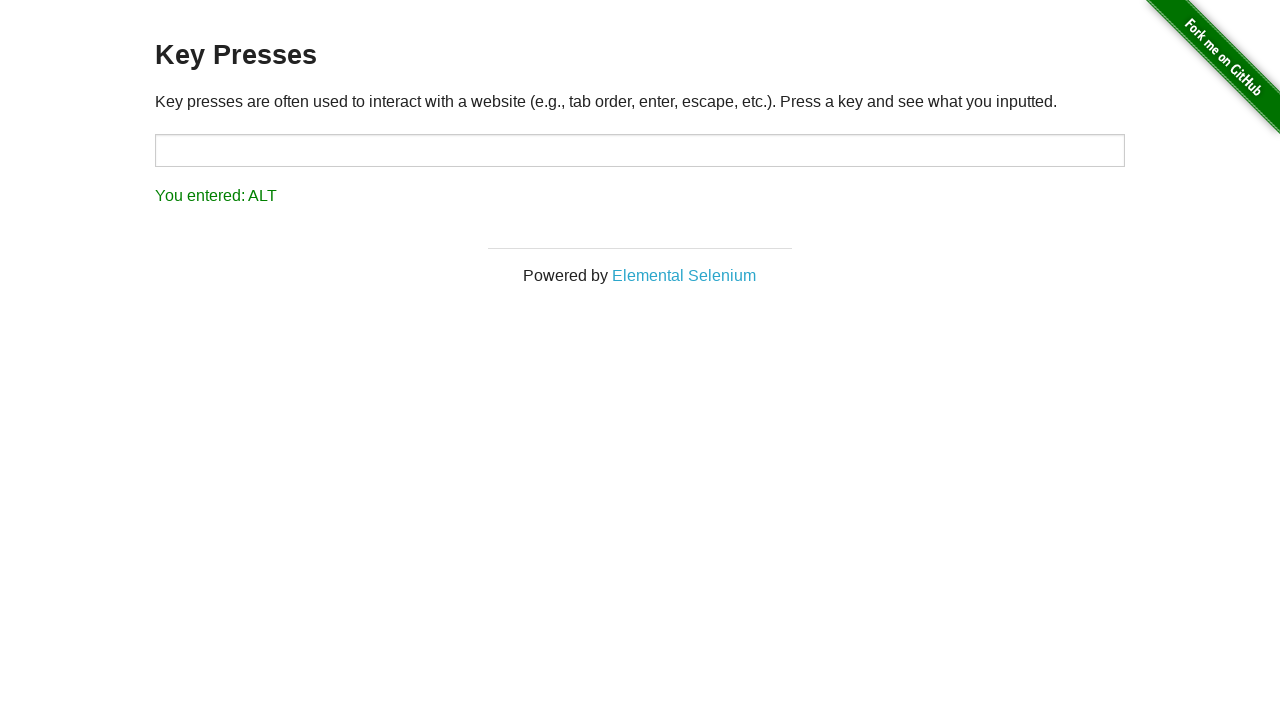

Result element appeared, confirming ALT key press was detected
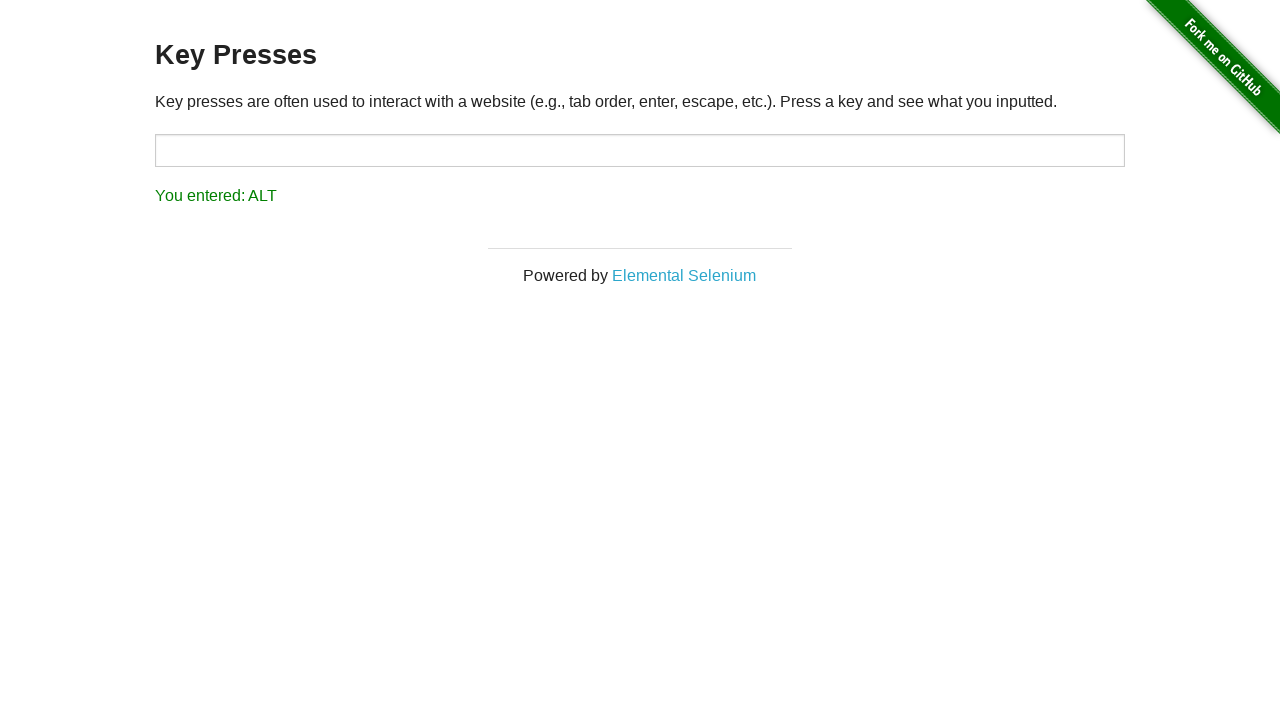

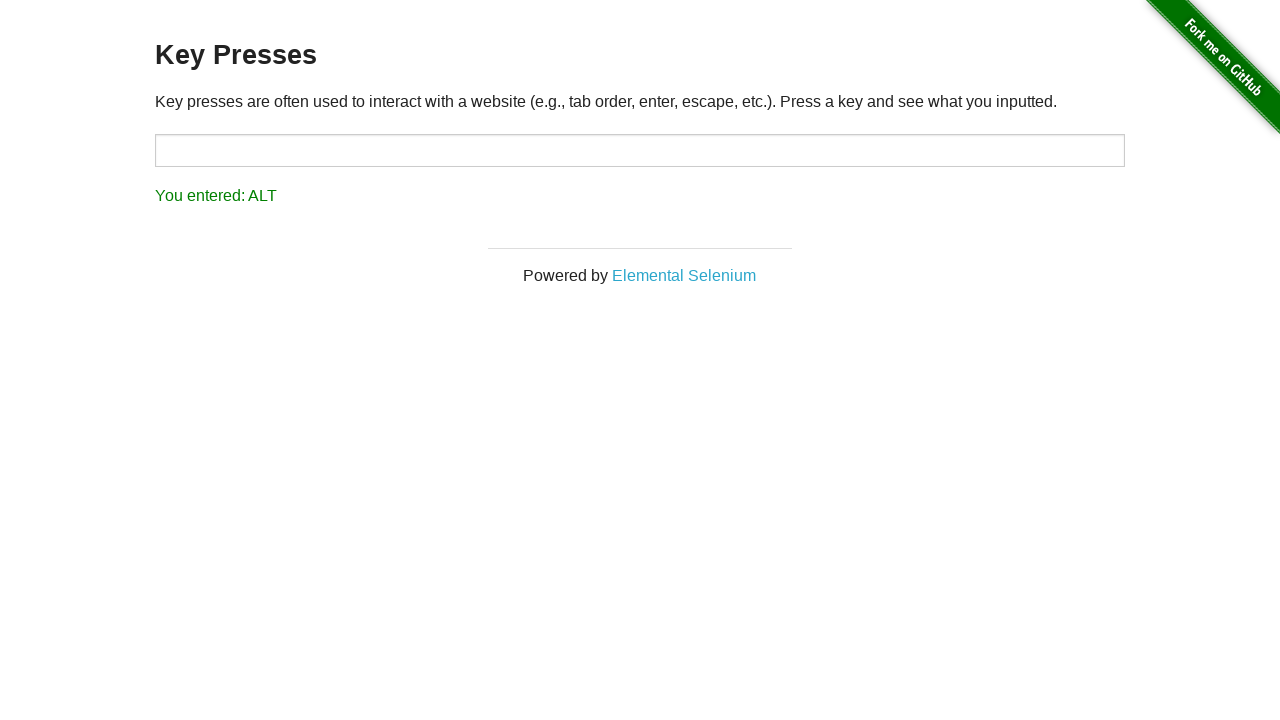